Tests date picker functionality by opening the calendar, navigating to December 2026, and selecting the 31st day using a direct XPath selector

Starting URL: http://testautomationpractice.blogspot.com/

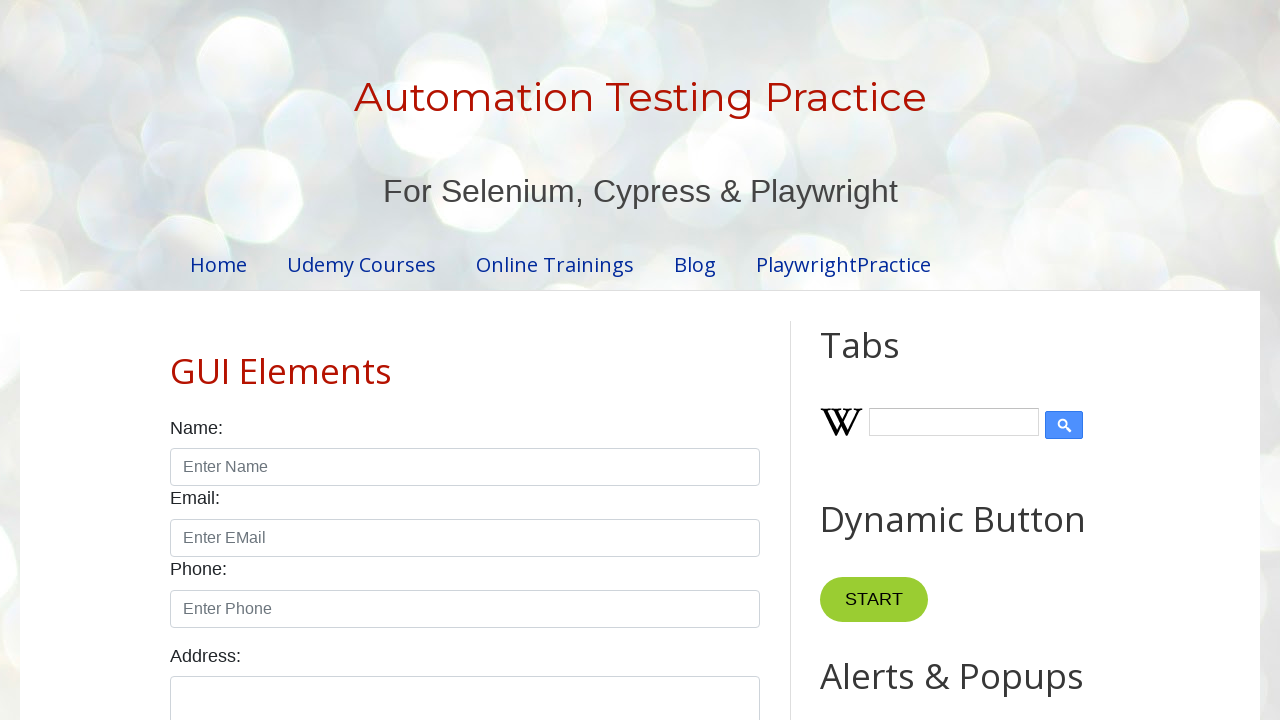

Clicked datepicker to open calendar at (515, 360) on #datepicker
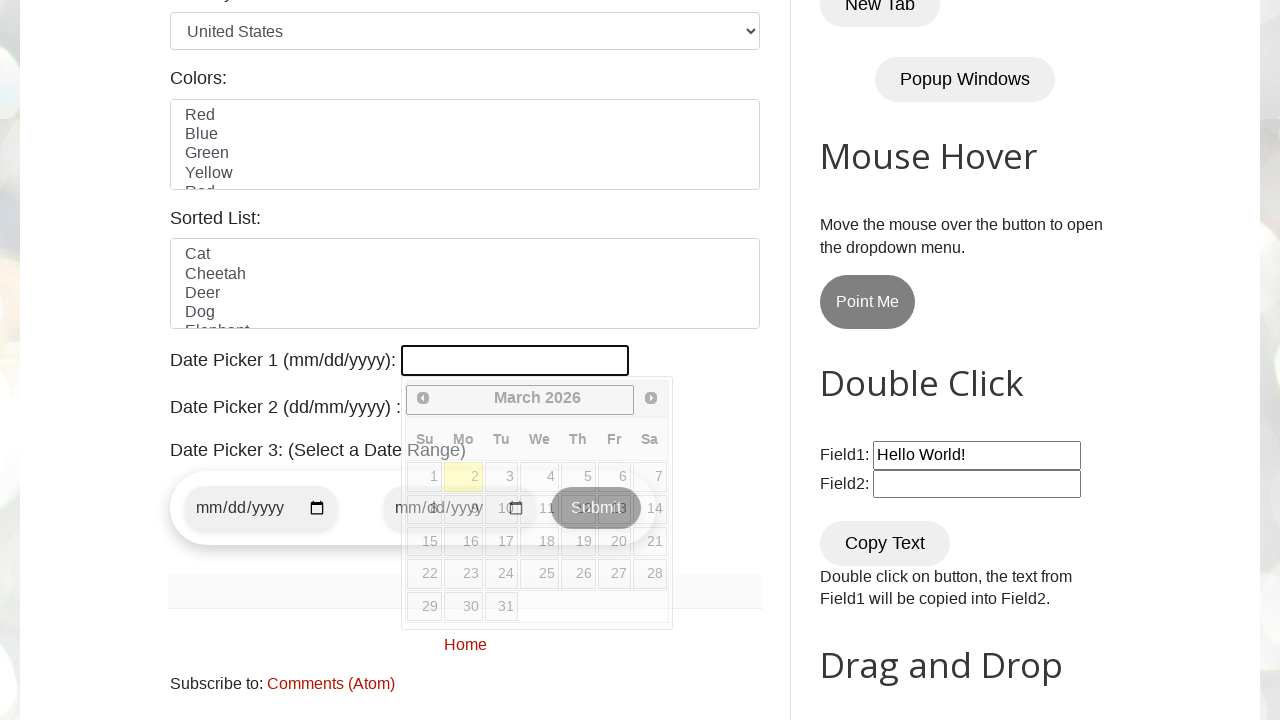

Retrieved current year from datepicker
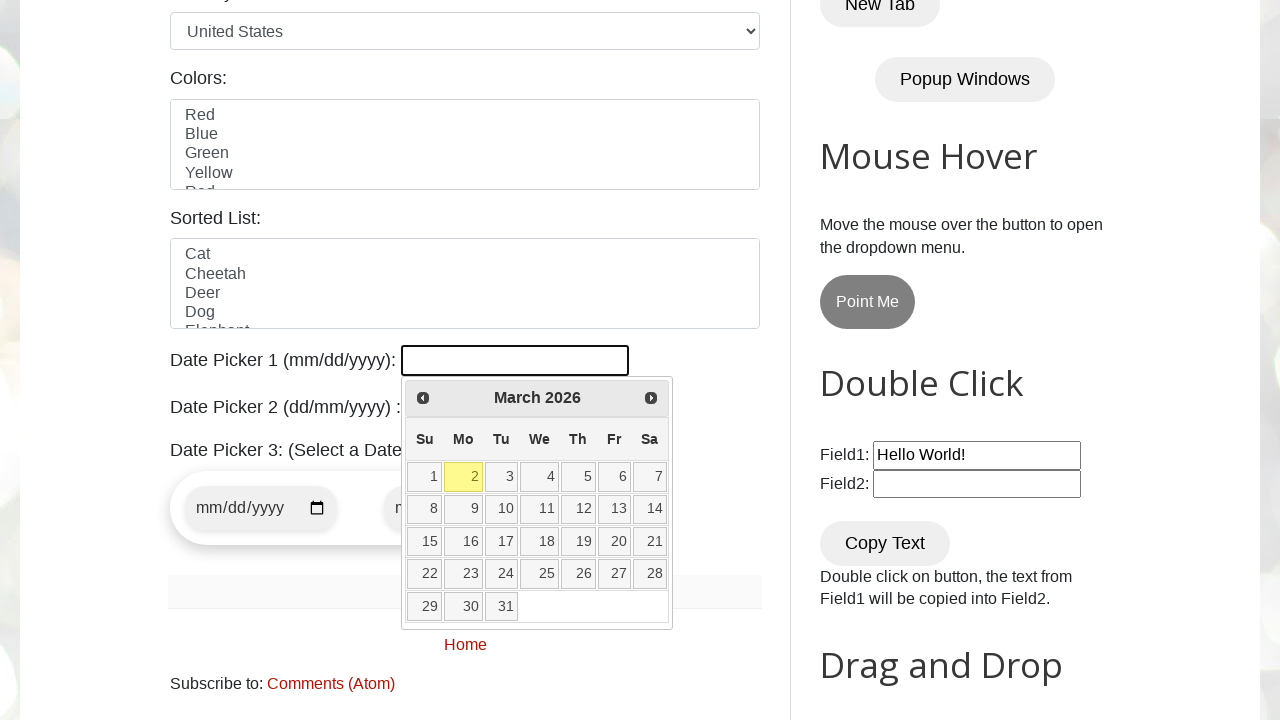

Retrieved current month from datepicker
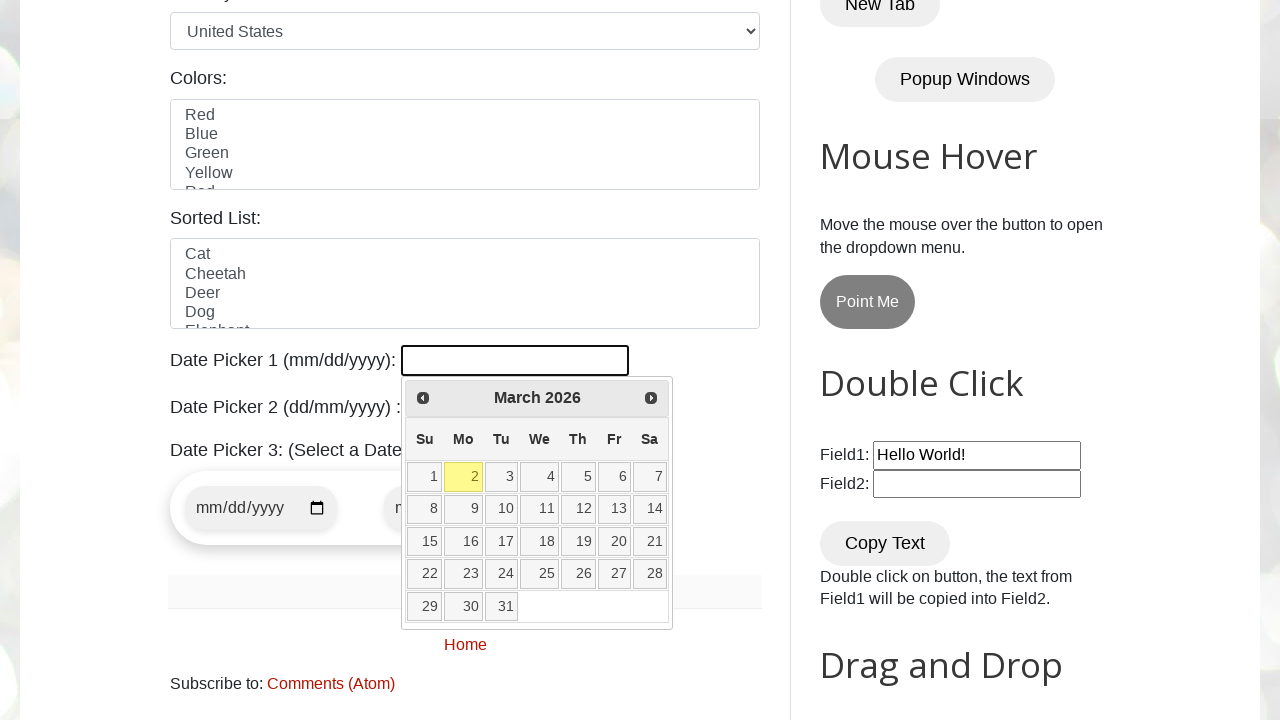

Clicked Next button to navigate forward (currently at March 2026) at (651, 398) on [title="Next"]
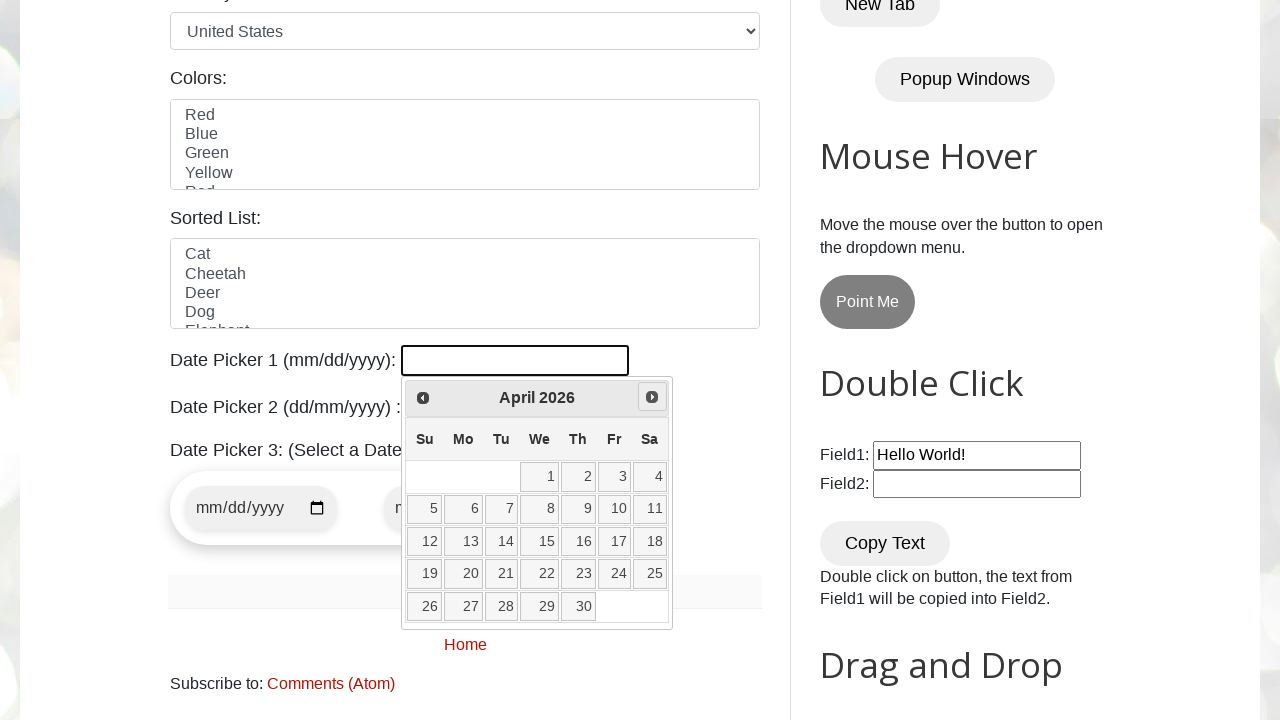

Retrieved current year from datepicker
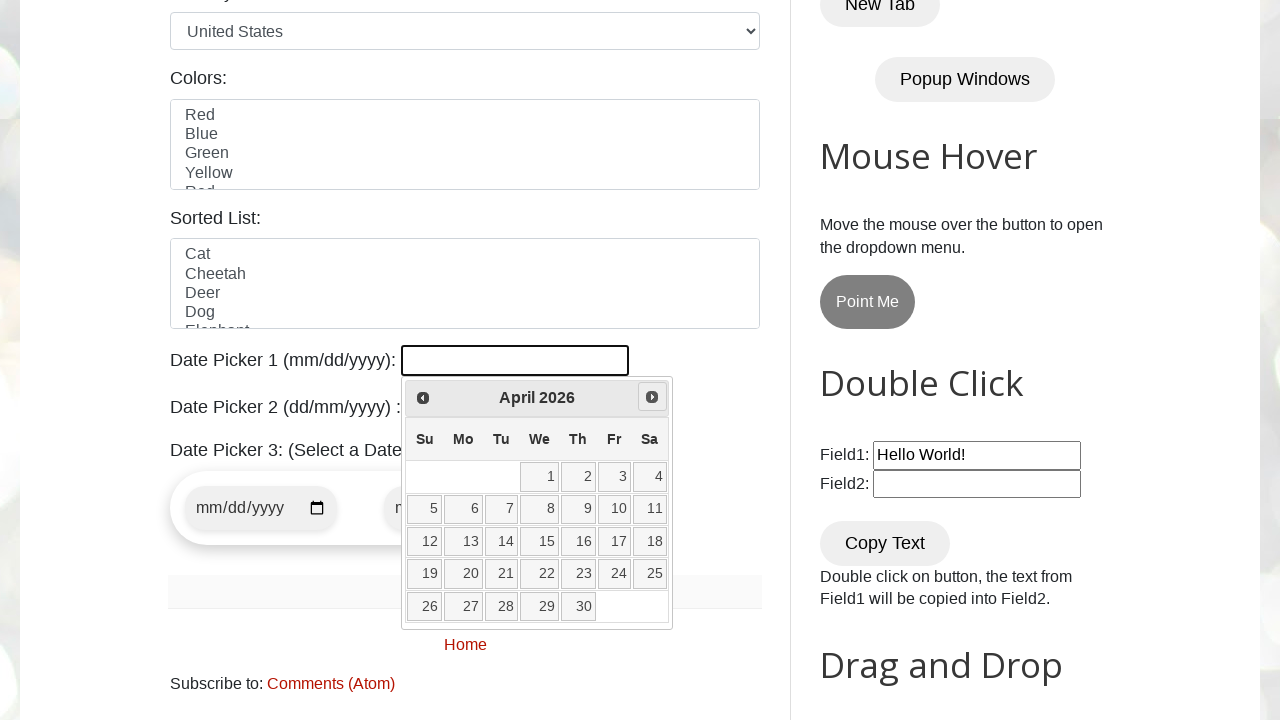

Retrieved current month from datepicker
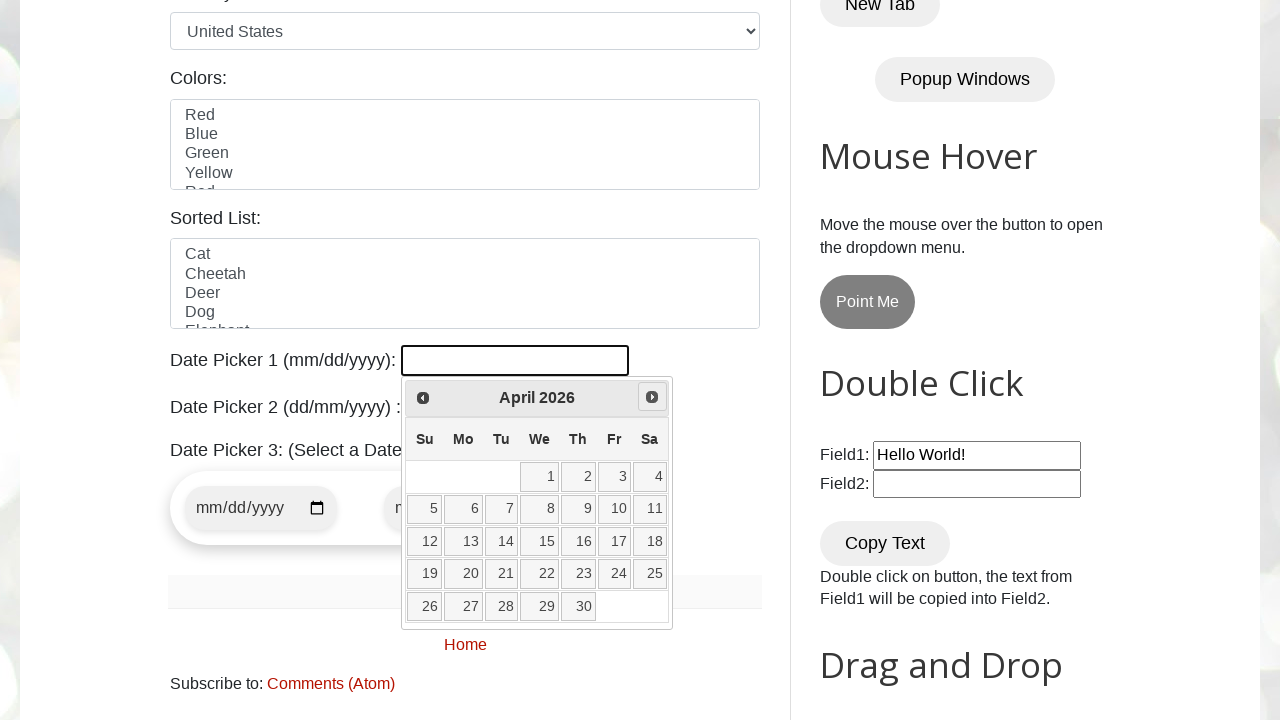

Clicked Next button to navigate forward (currently at April 2026) at (652, 397) on [title="Next"]
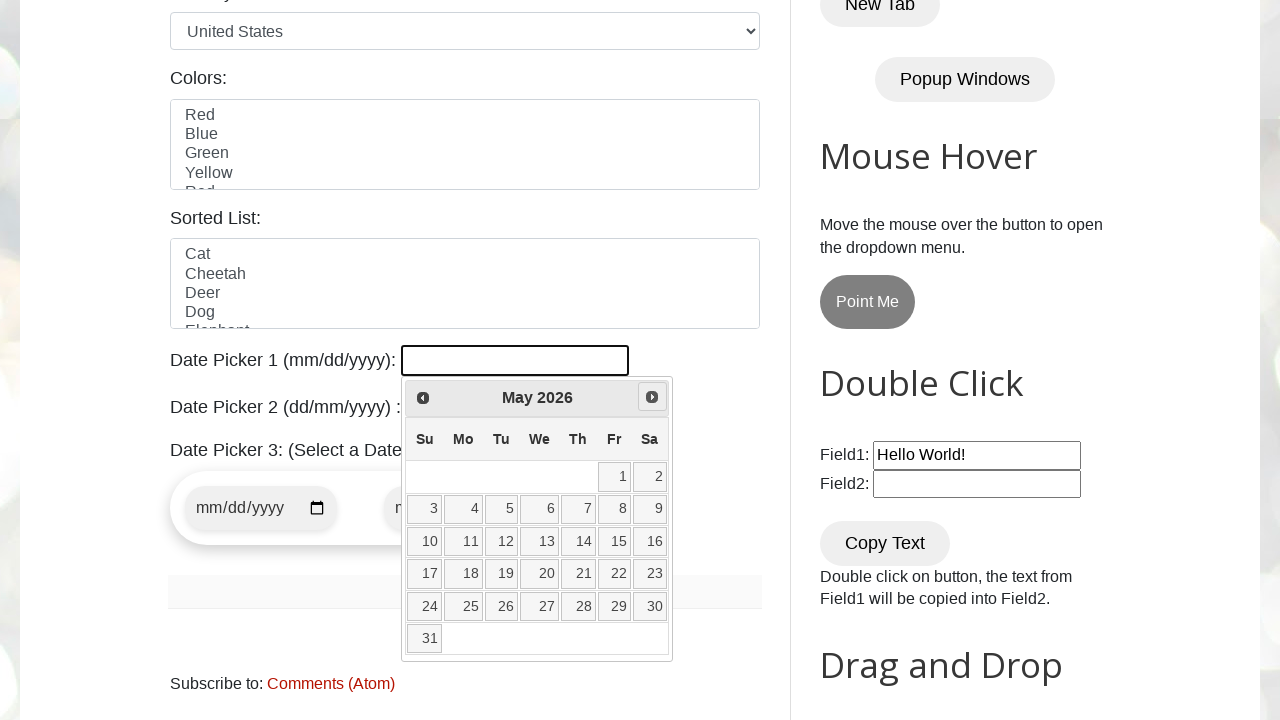

Retrieved current year from datepicker
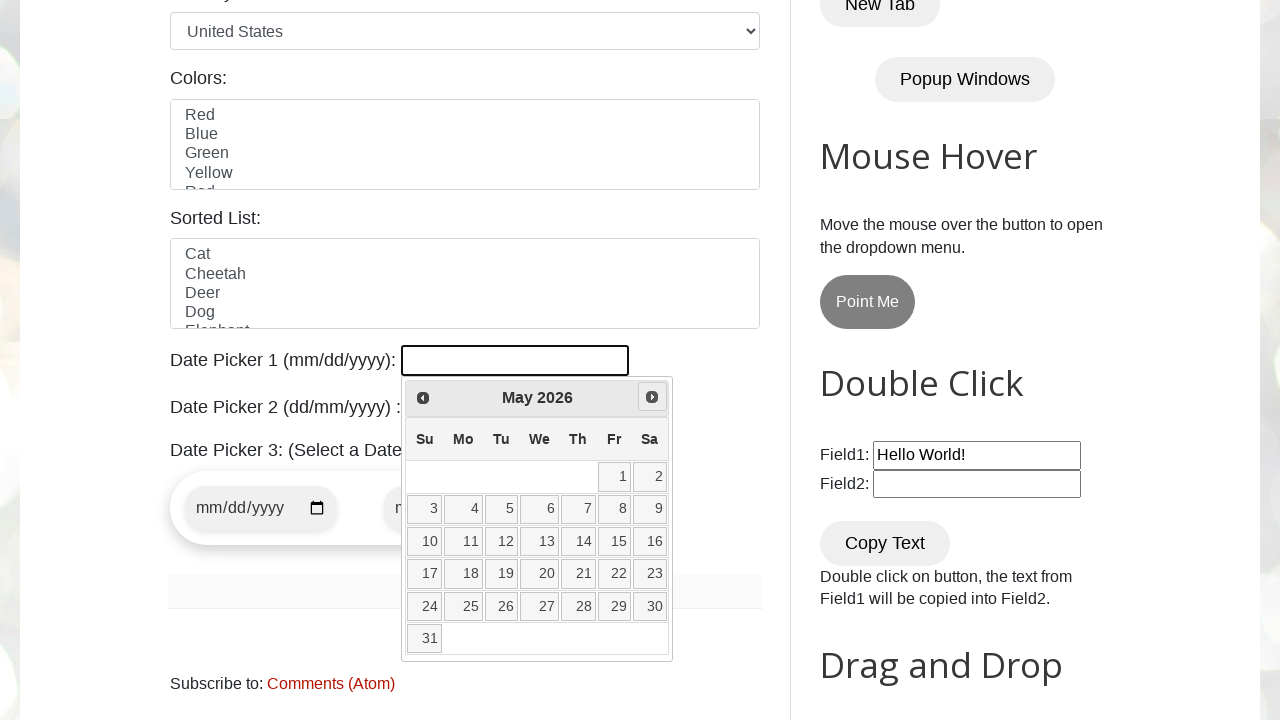

Retrieved current month from datepicker
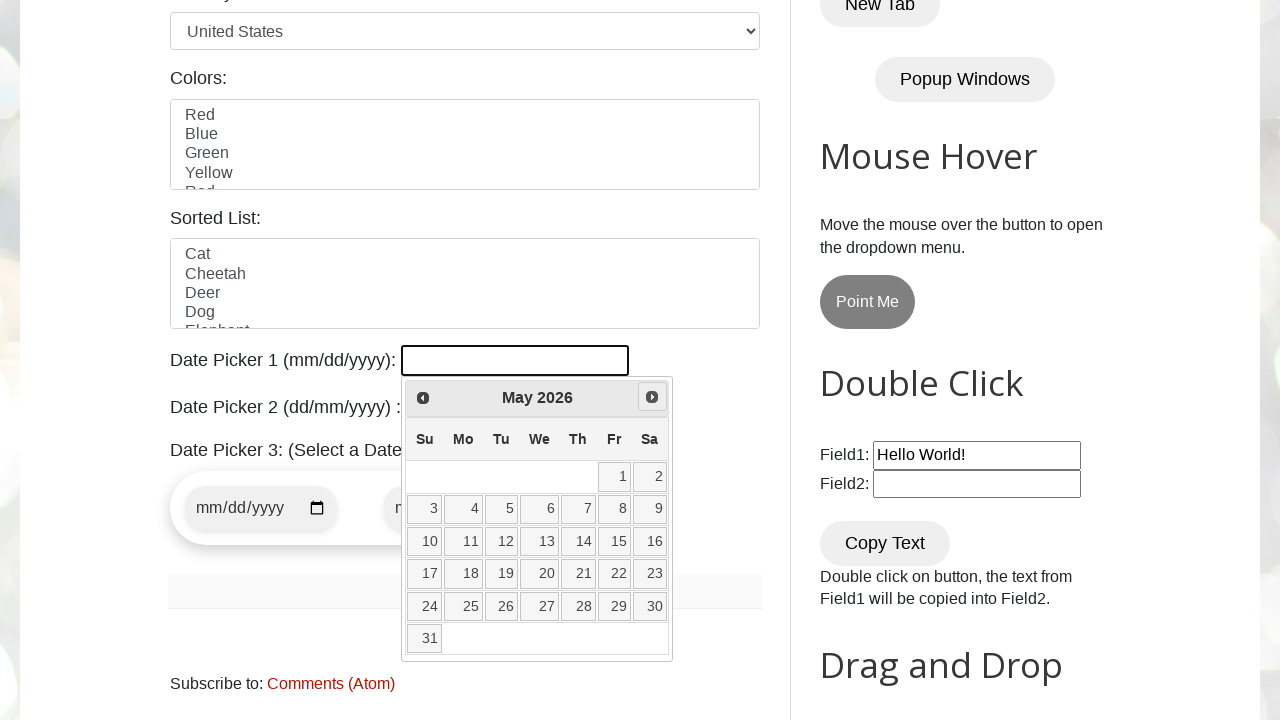

Clicked Next button to navigate forward (currently at May 2026) at (652, 397) on [title="Next"]
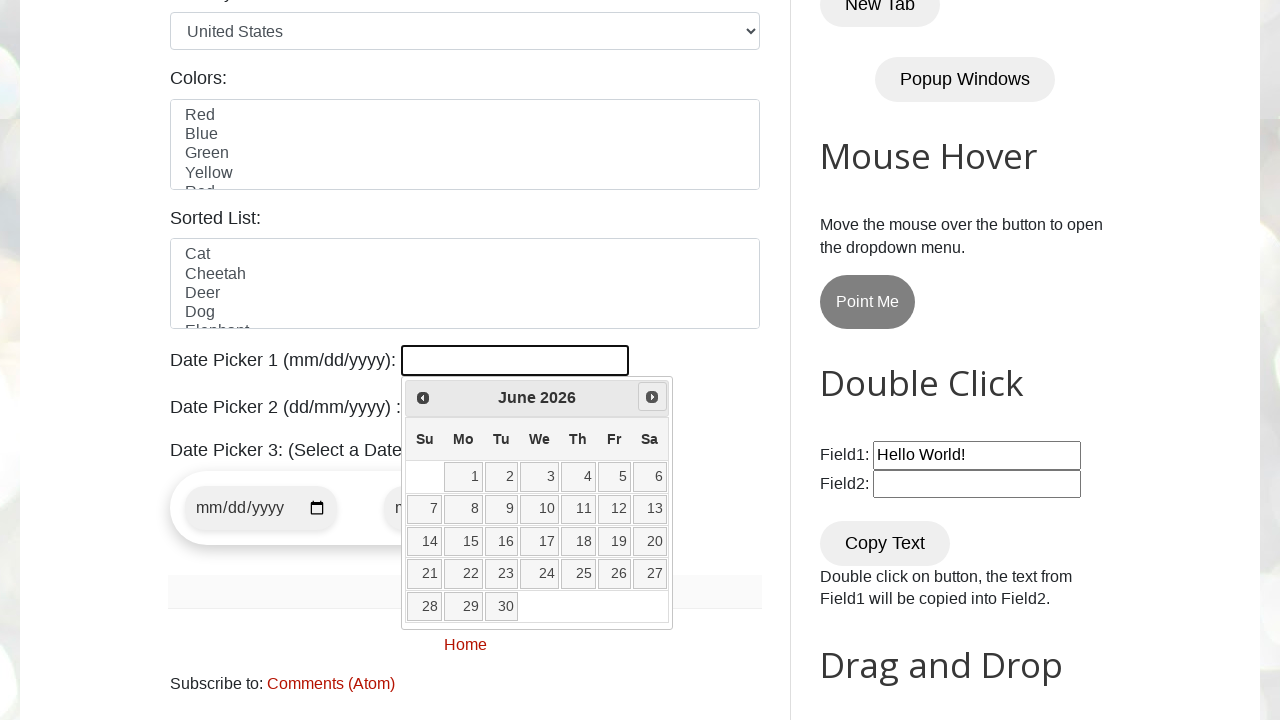

Retrieved current year from datepicker
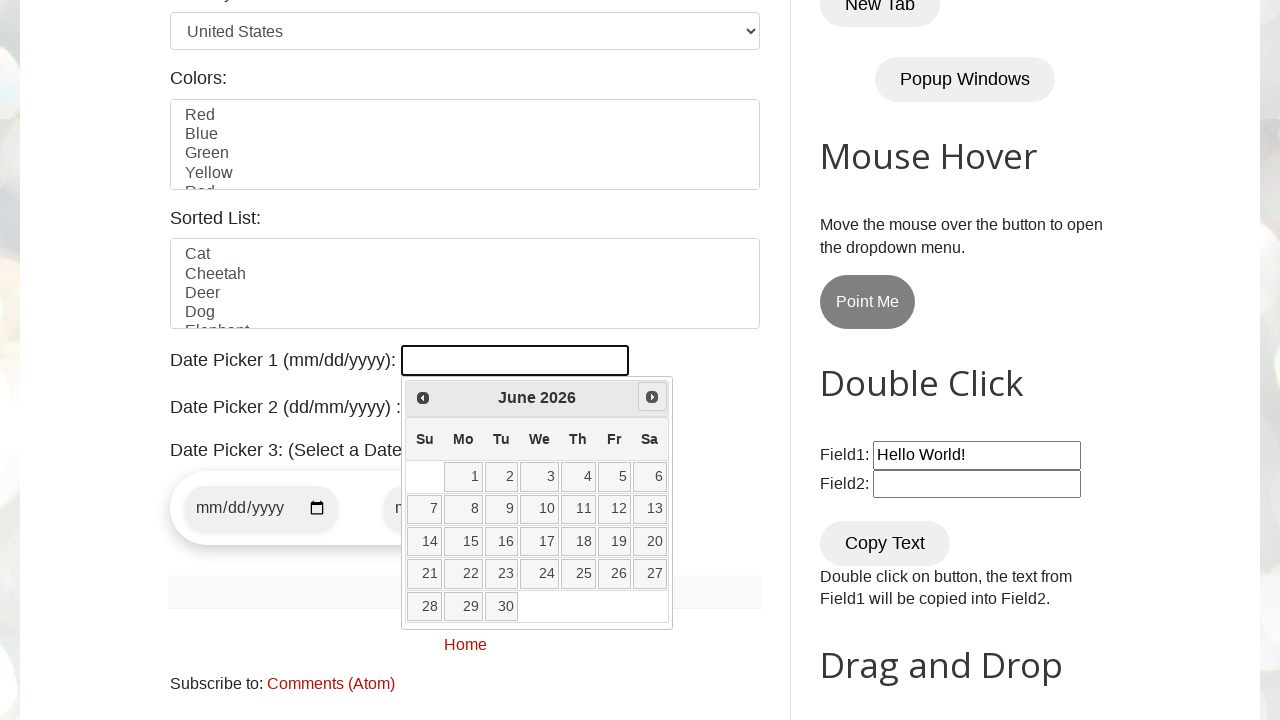

Retrieved current month from datepicker
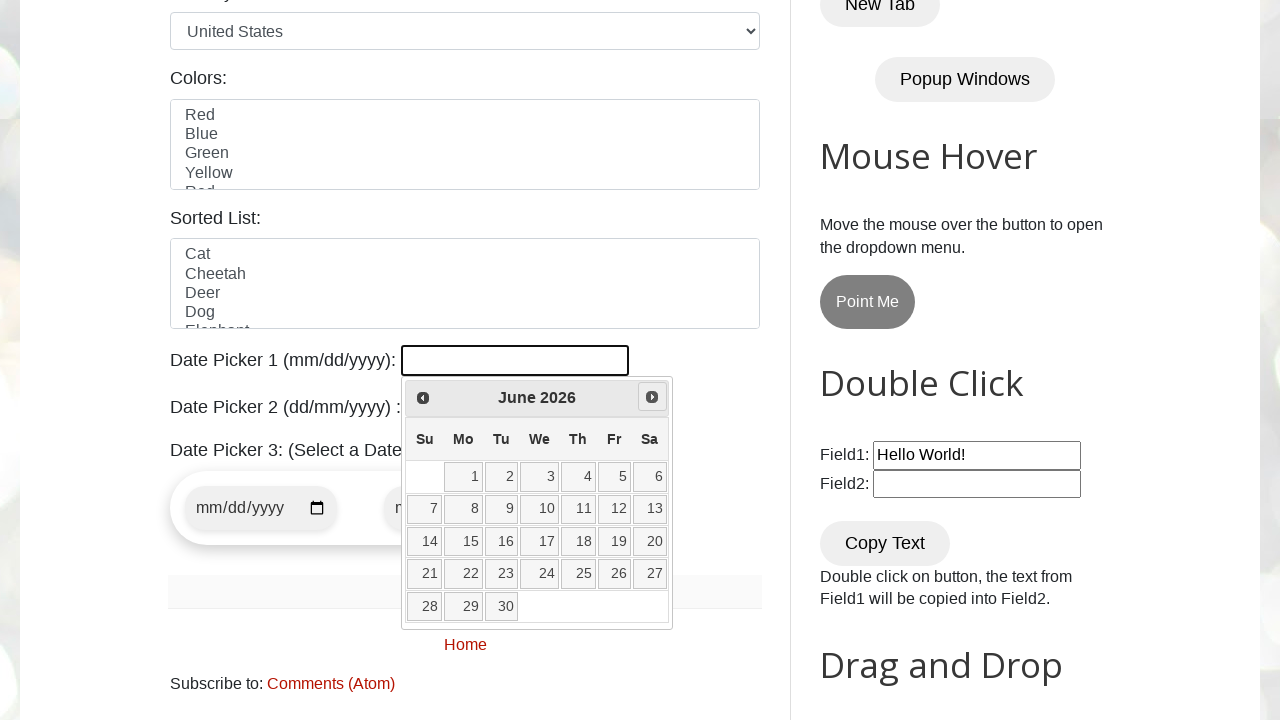

Clicked Next button to navigate forward (currently at June 2026) at (652, 397) on [title="Next"]
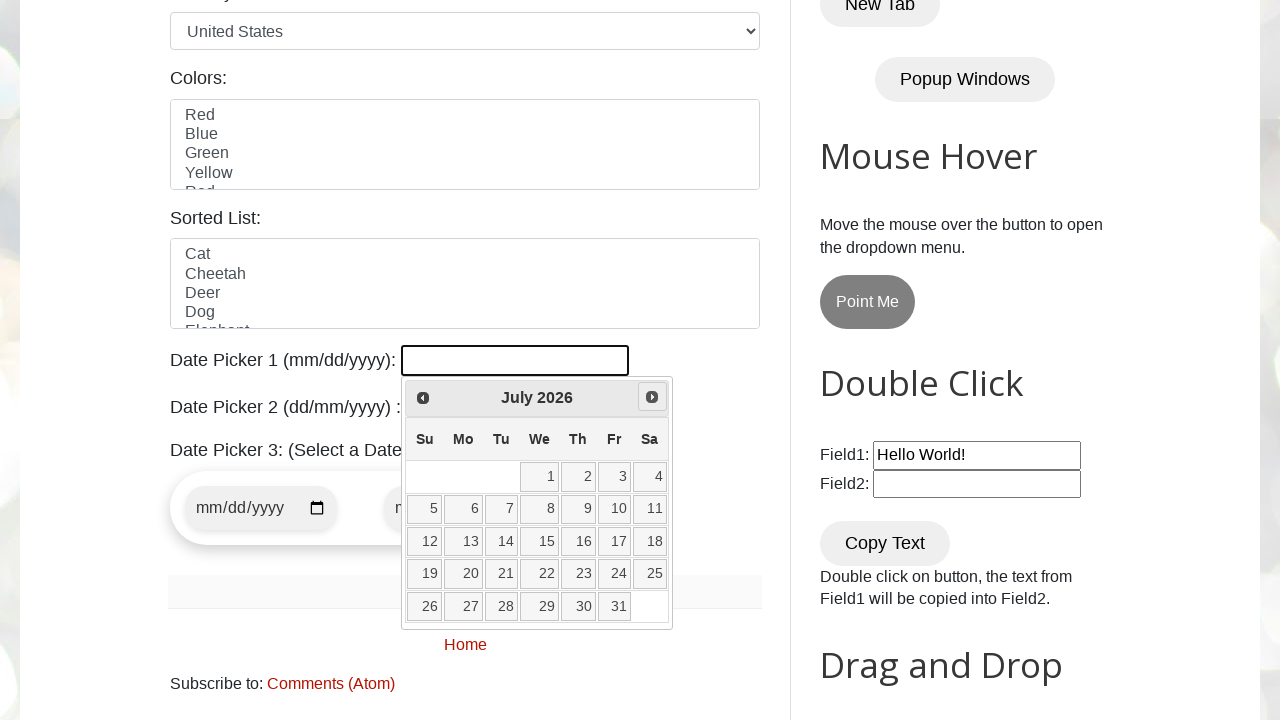

Retrieved current year from datepicker
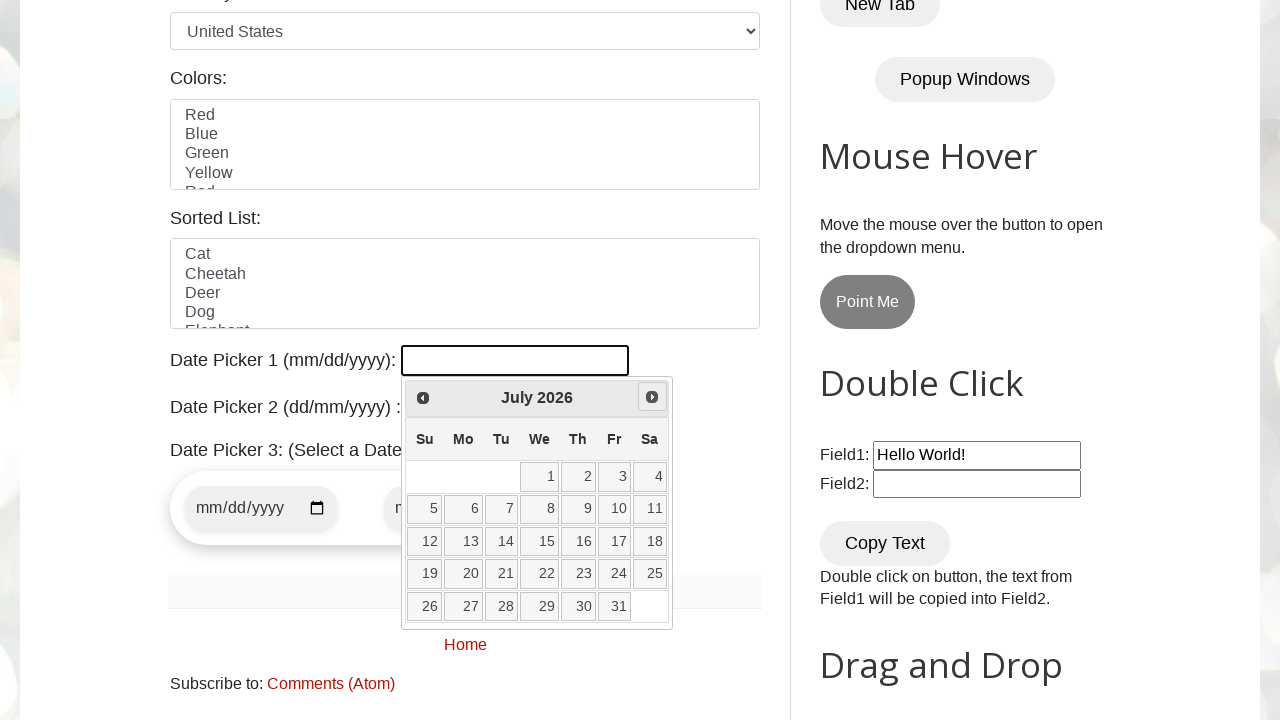

Retrieved current month from datepicker
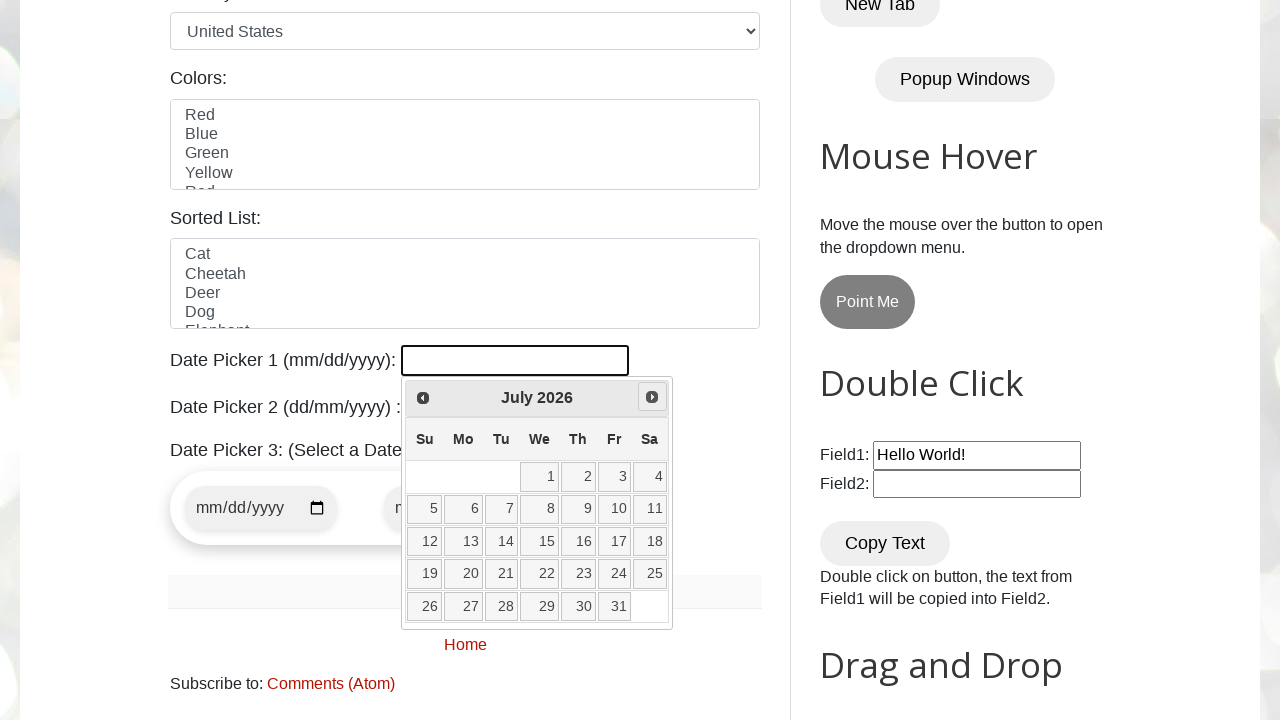

Clicked Next button to navigate forward (currently at July 2026) at (652, 397) on [title="Next"]
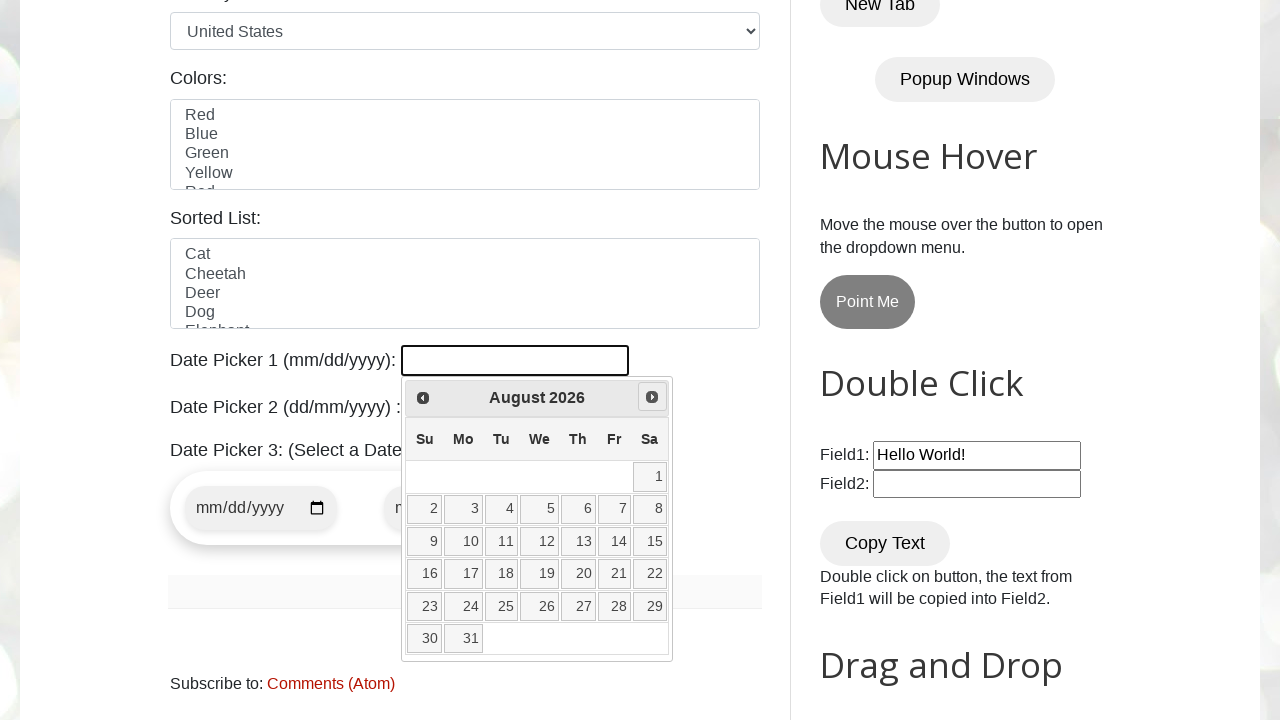

Retrieved current year from datepicker
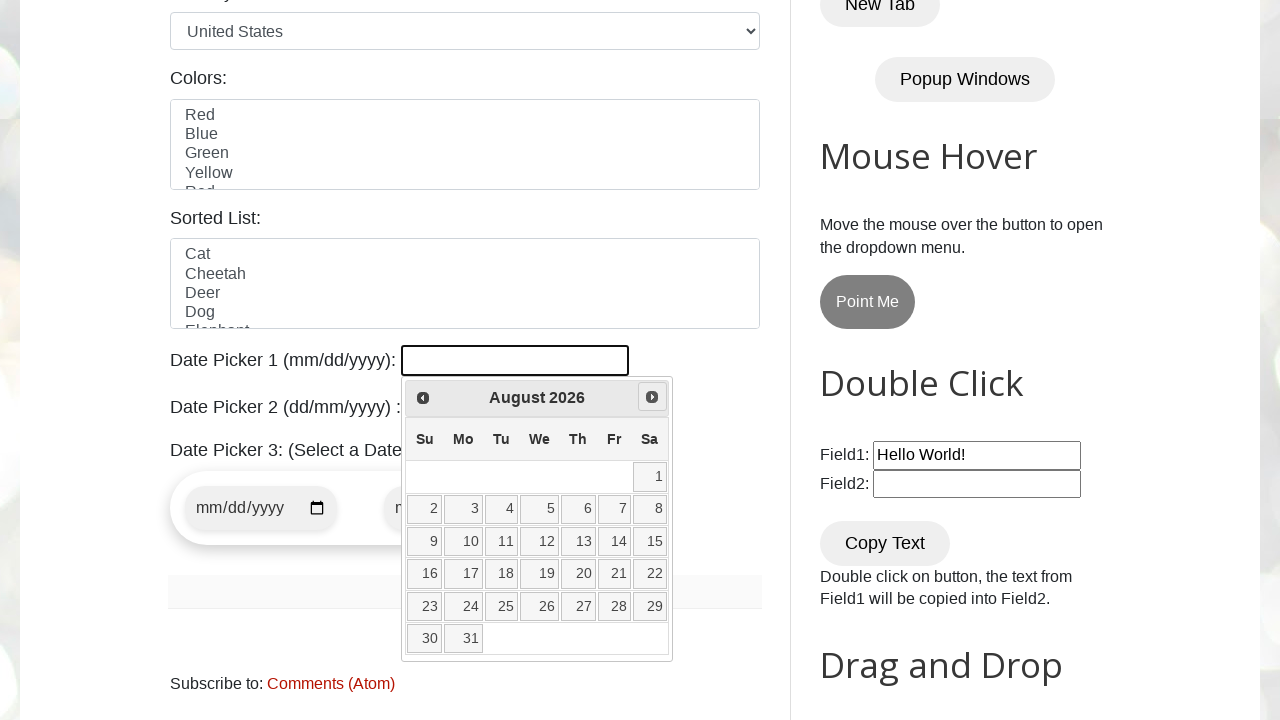

Retrieved current month from datepicker
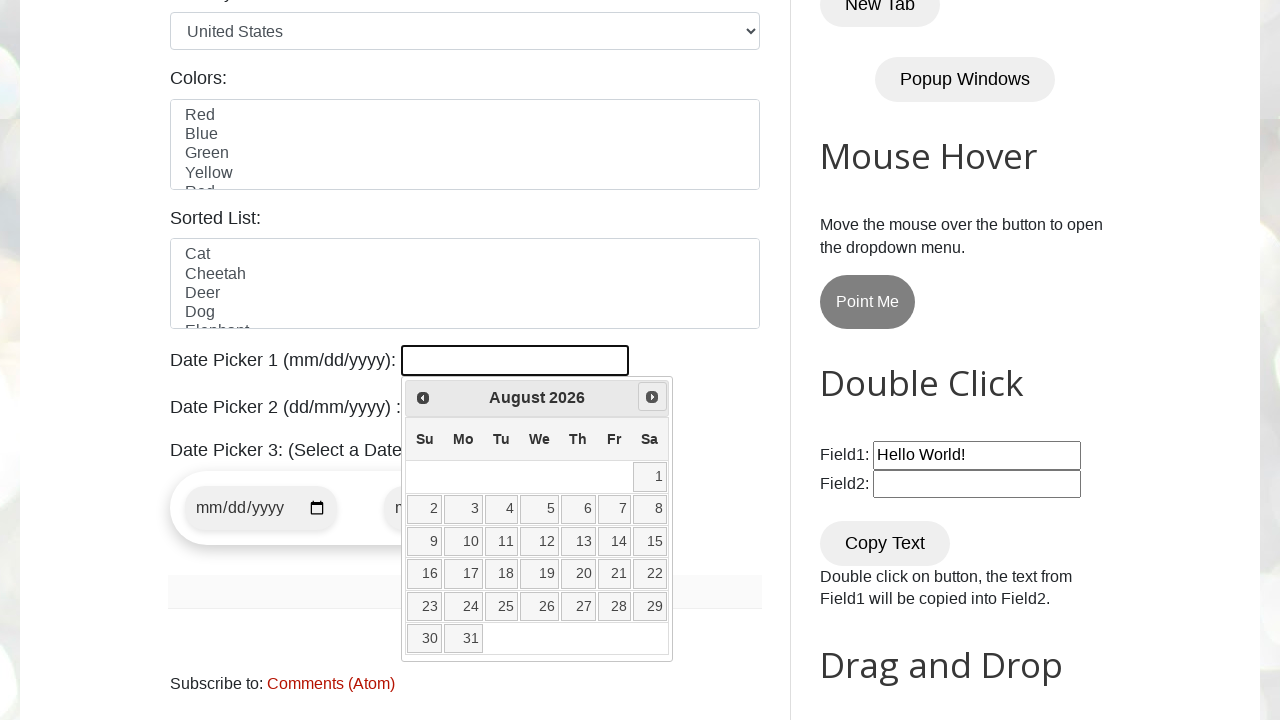

Clicked Next button to navigate forward (currently at August 2026) at (652, 397) on [title="Next"]
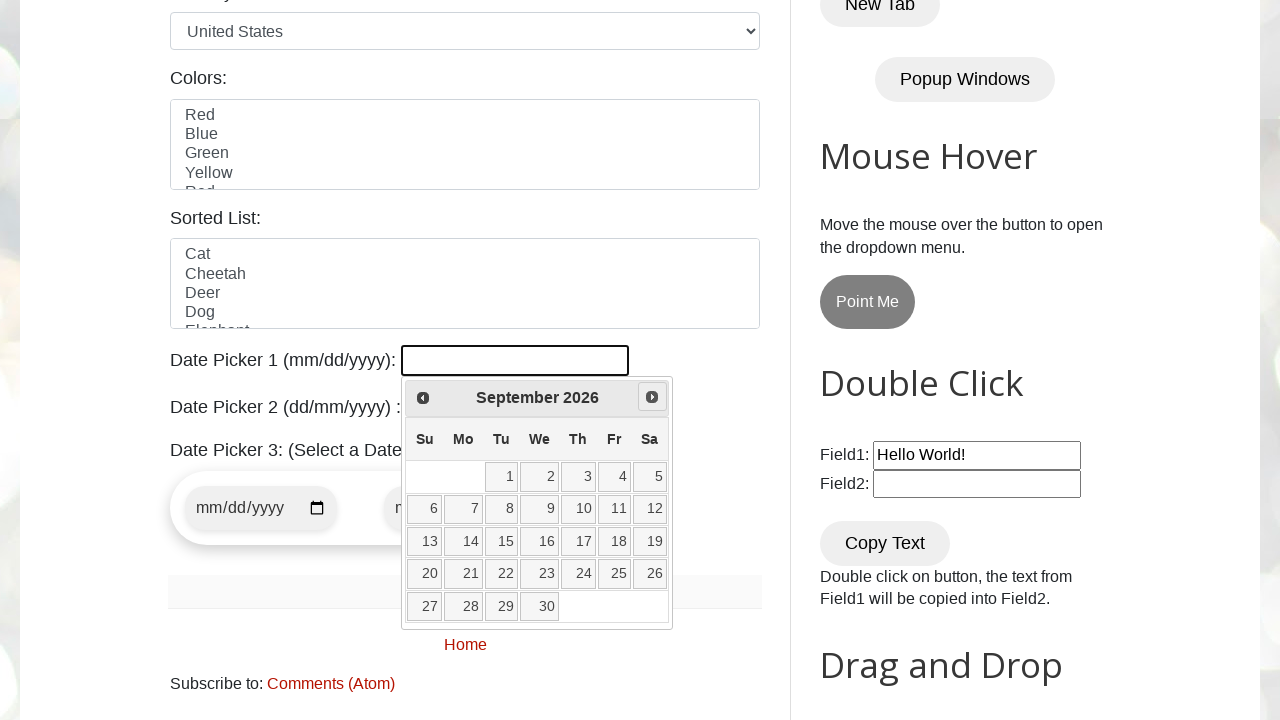

Retrieved current year from datepicker
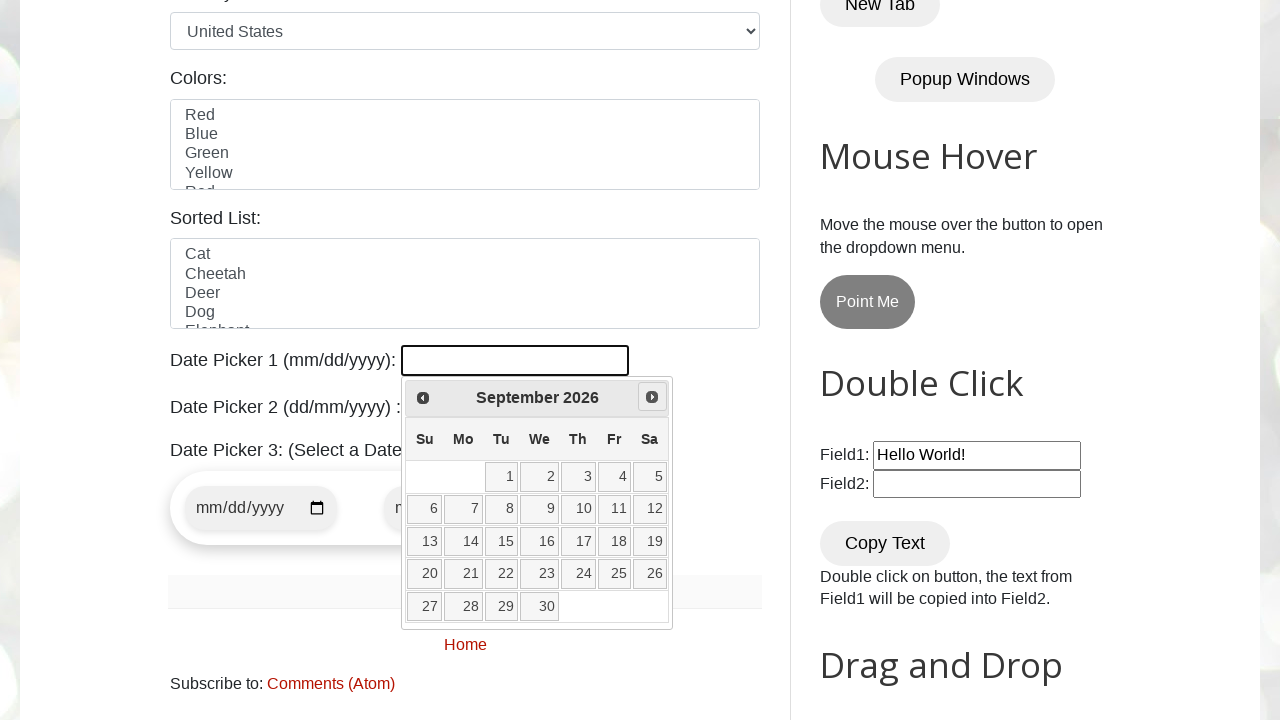

Retrieved current month from datepicker
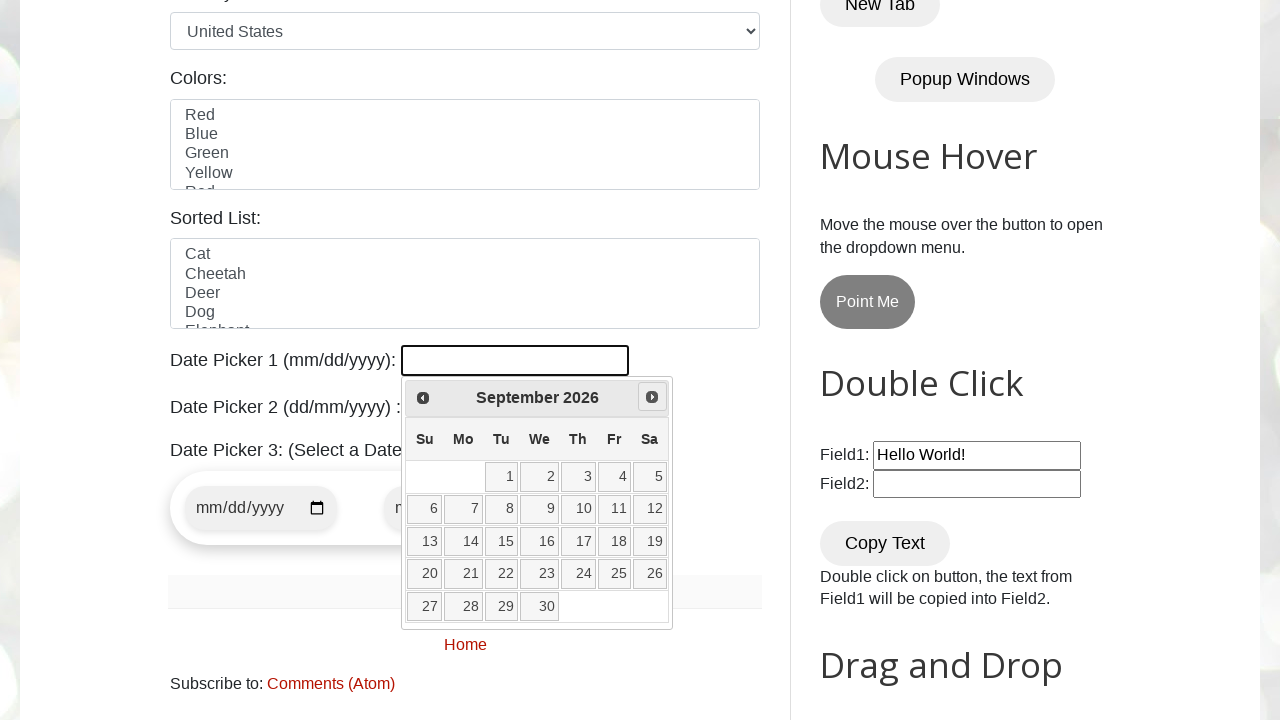

Clicked Next button to navigate forward (currently at September 2026) at (652, 397) on [title="Next"]
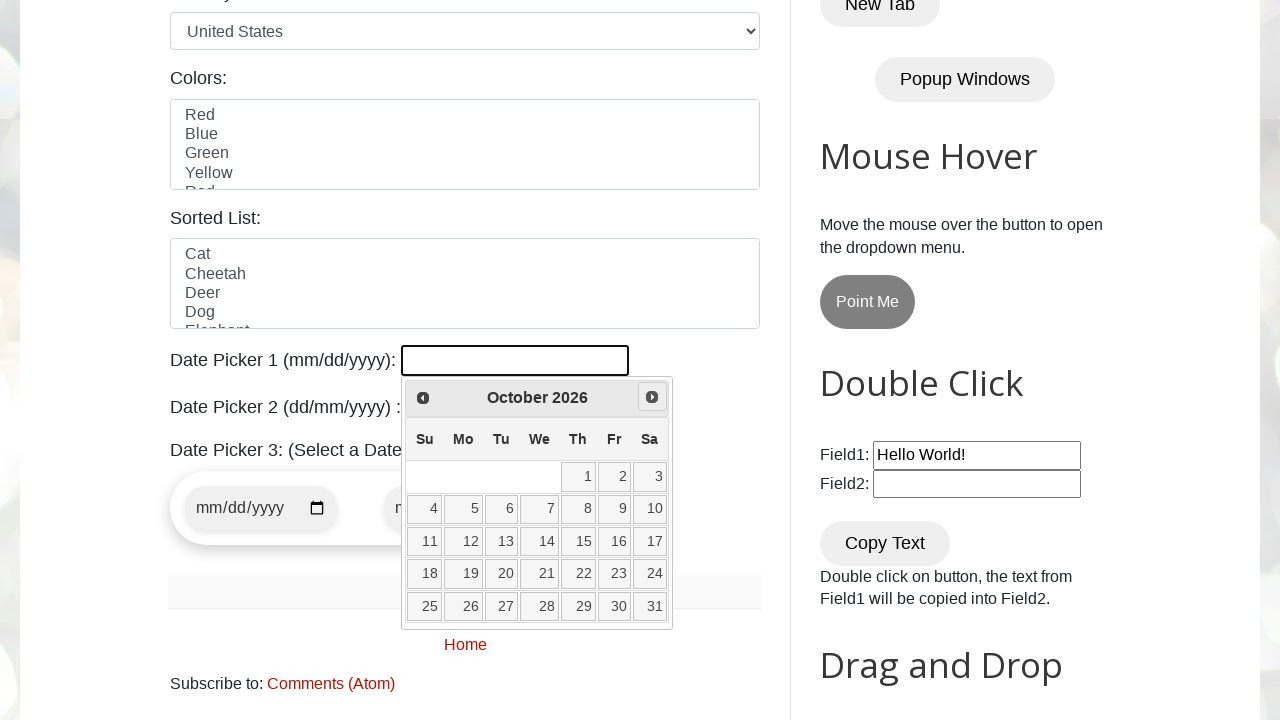

Retrieved current year from datepicker
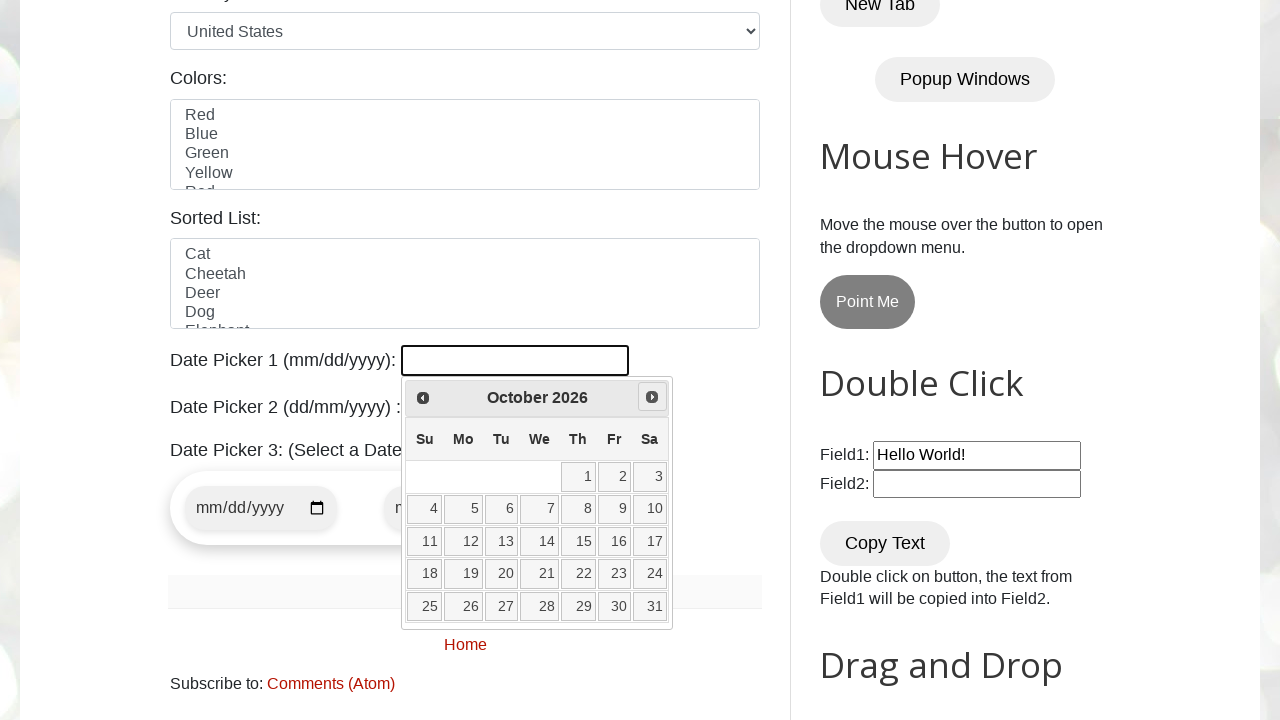

Retrieved current month from datepicker
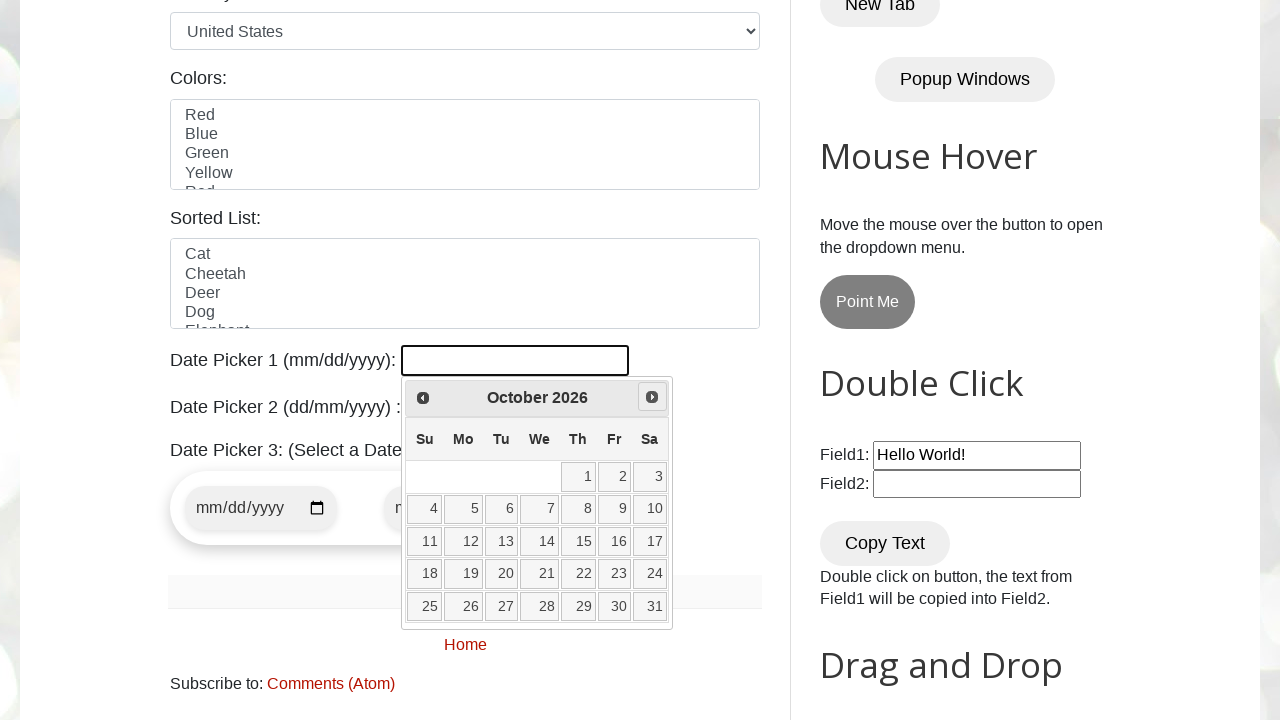

Clicked Next button to navigate forward (currently at October 2026) at (652, 397) on [title="Next"]
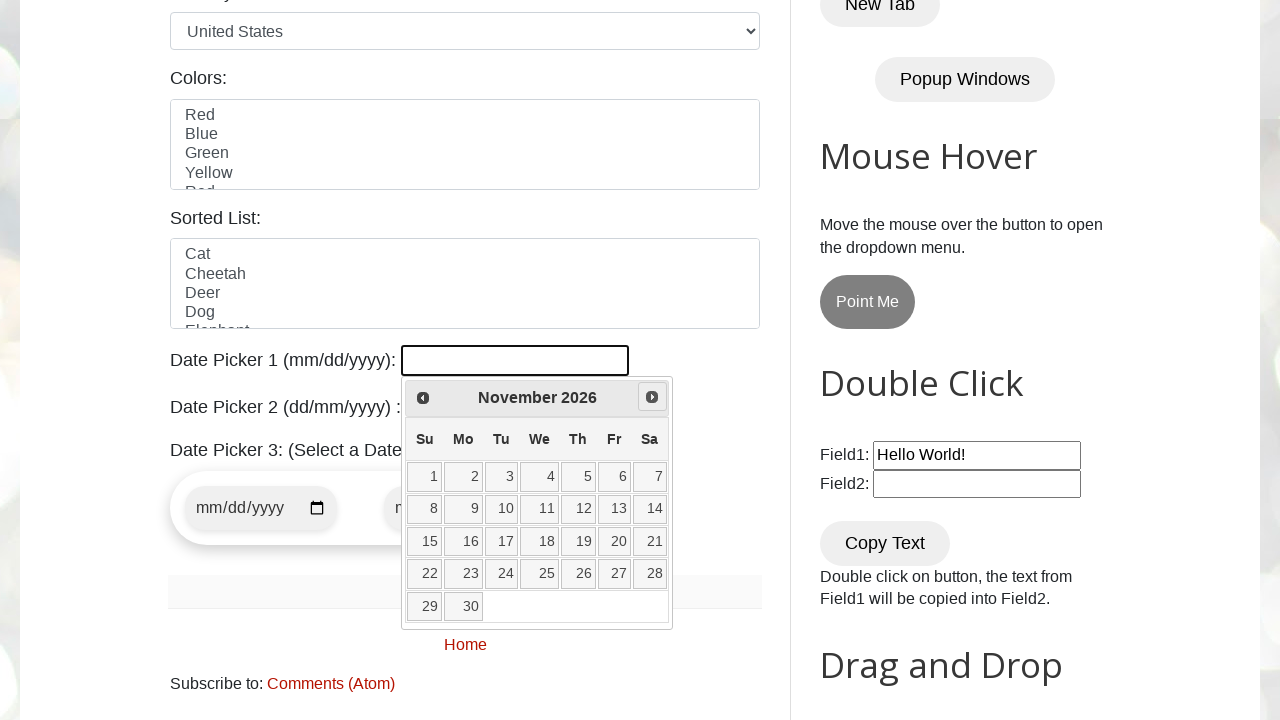

Retrieved current year from datepicker
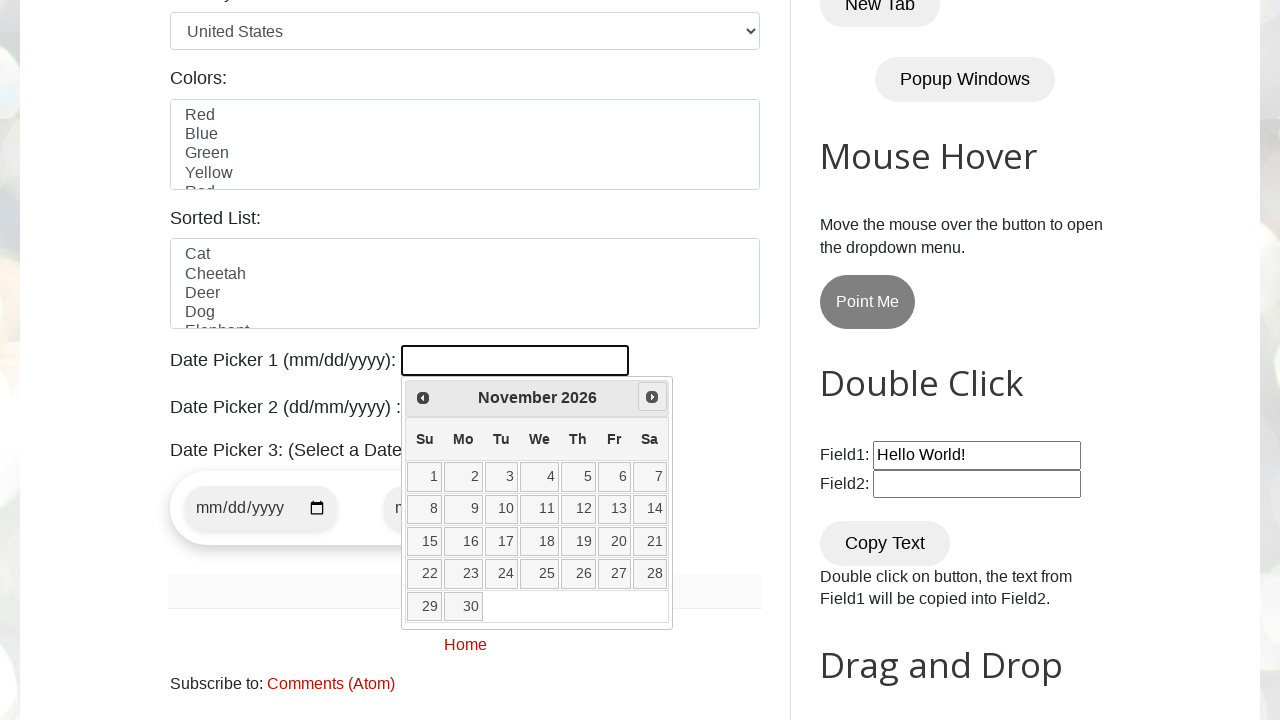

Retrieved current month from datepicker
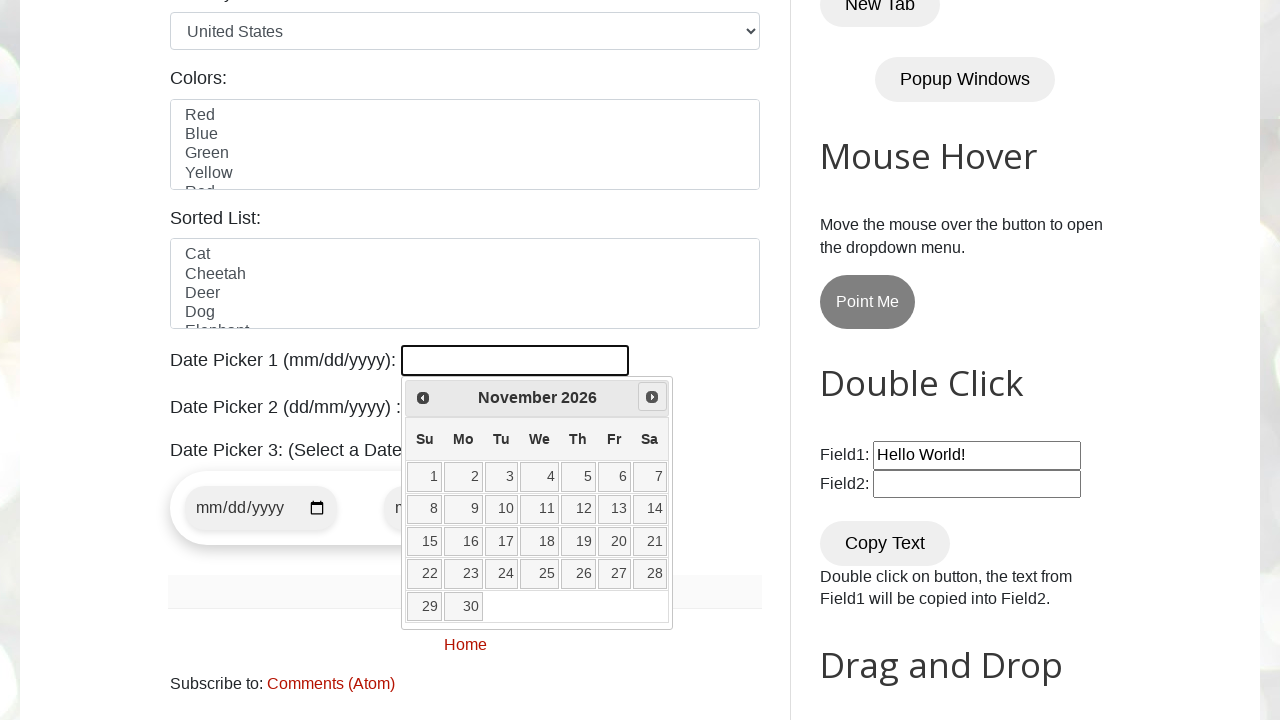

Clicked Next button to navigate forward (currently at November 2026) at (652, 397) on [title="Next"]
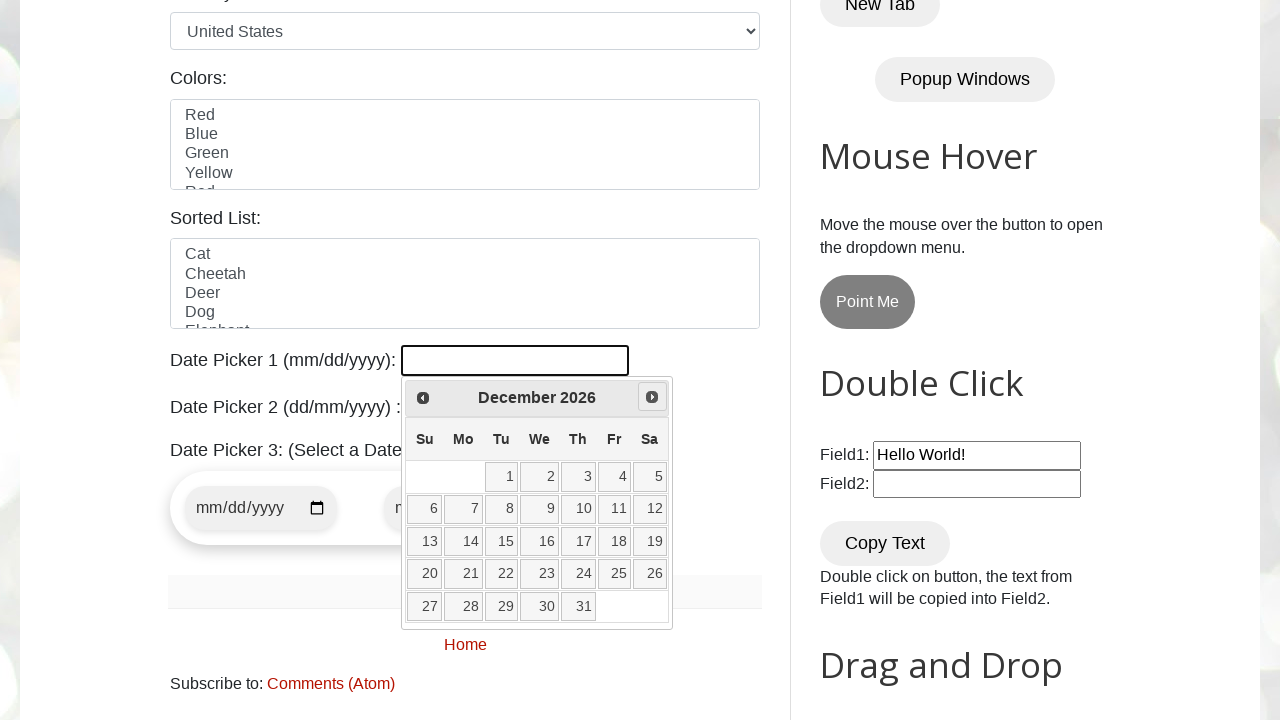

Retrieved current year from datepicker
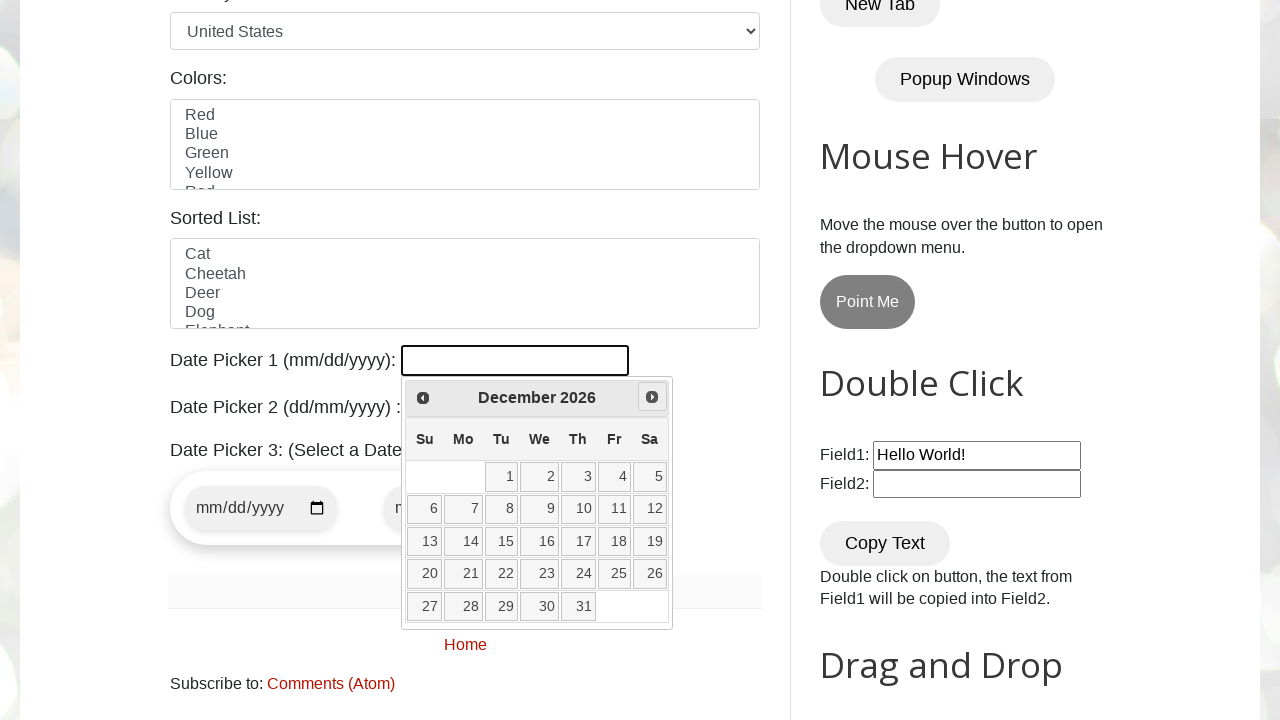

Retrieved current month from datepicker
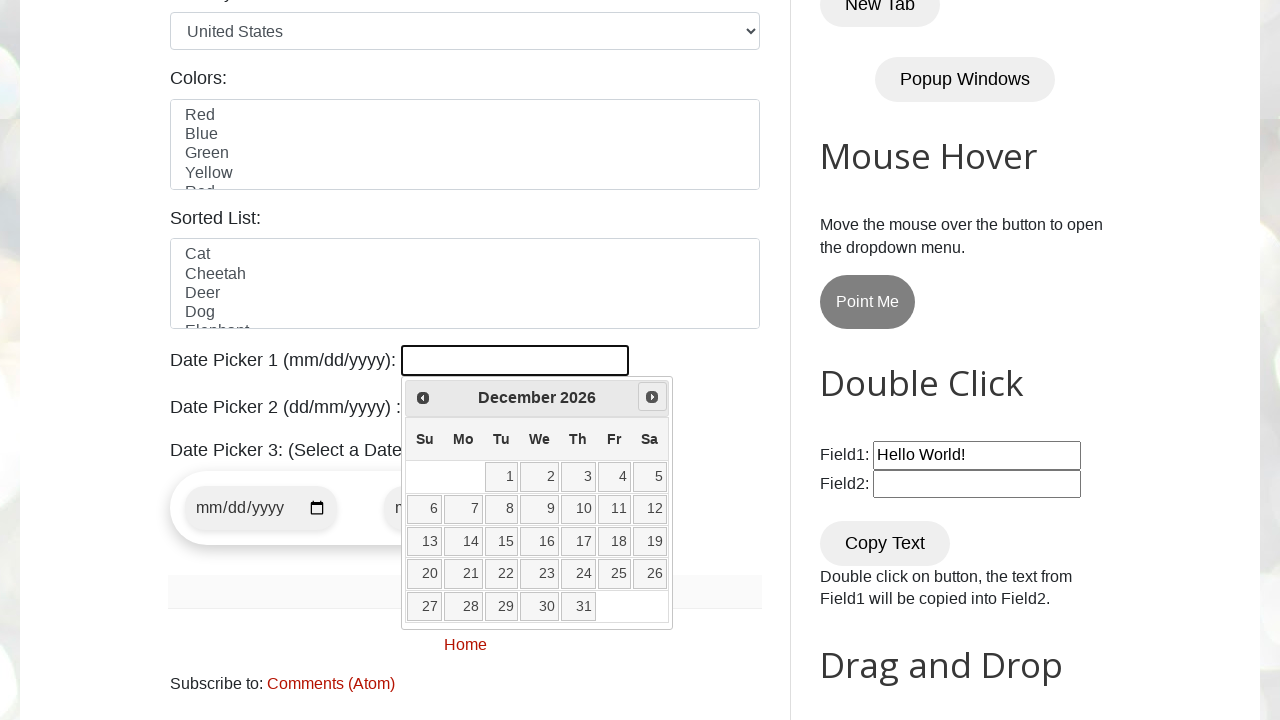

Clicked day 31 in December 2026 at (578, 606) on //a[@class='ui-state-default'][text()='31']
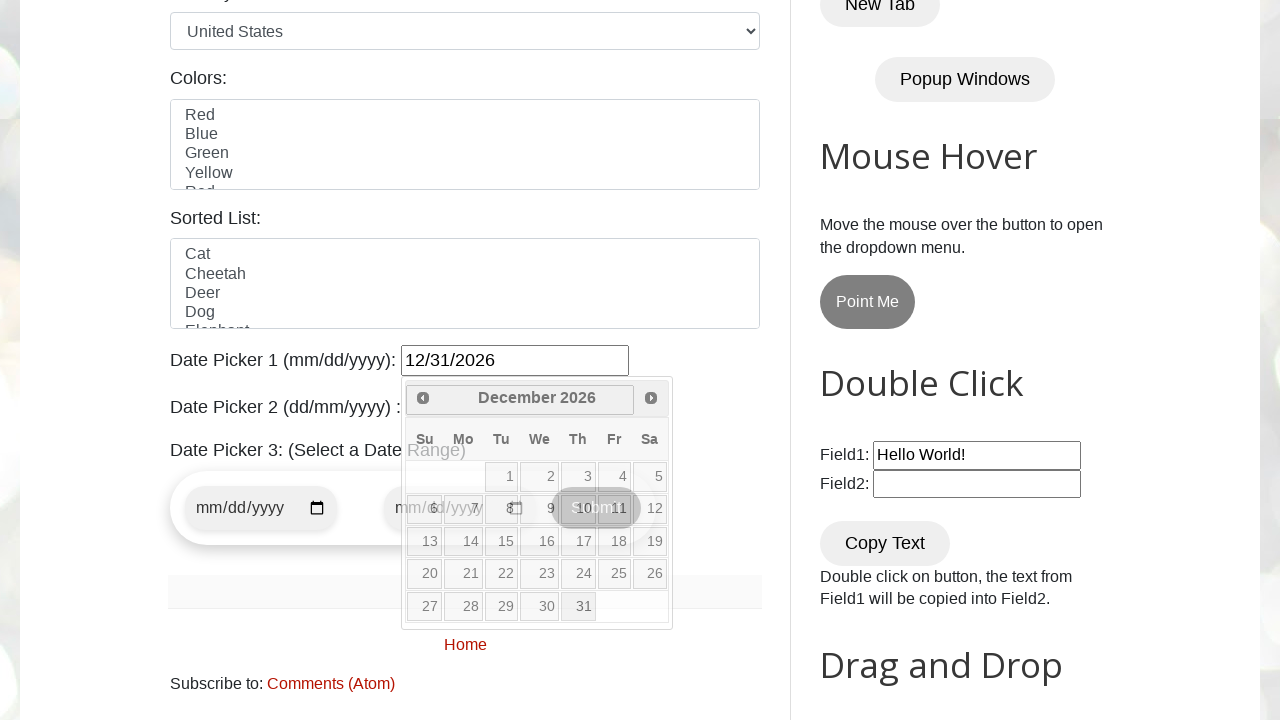

Datepicker element confirmed after date selection
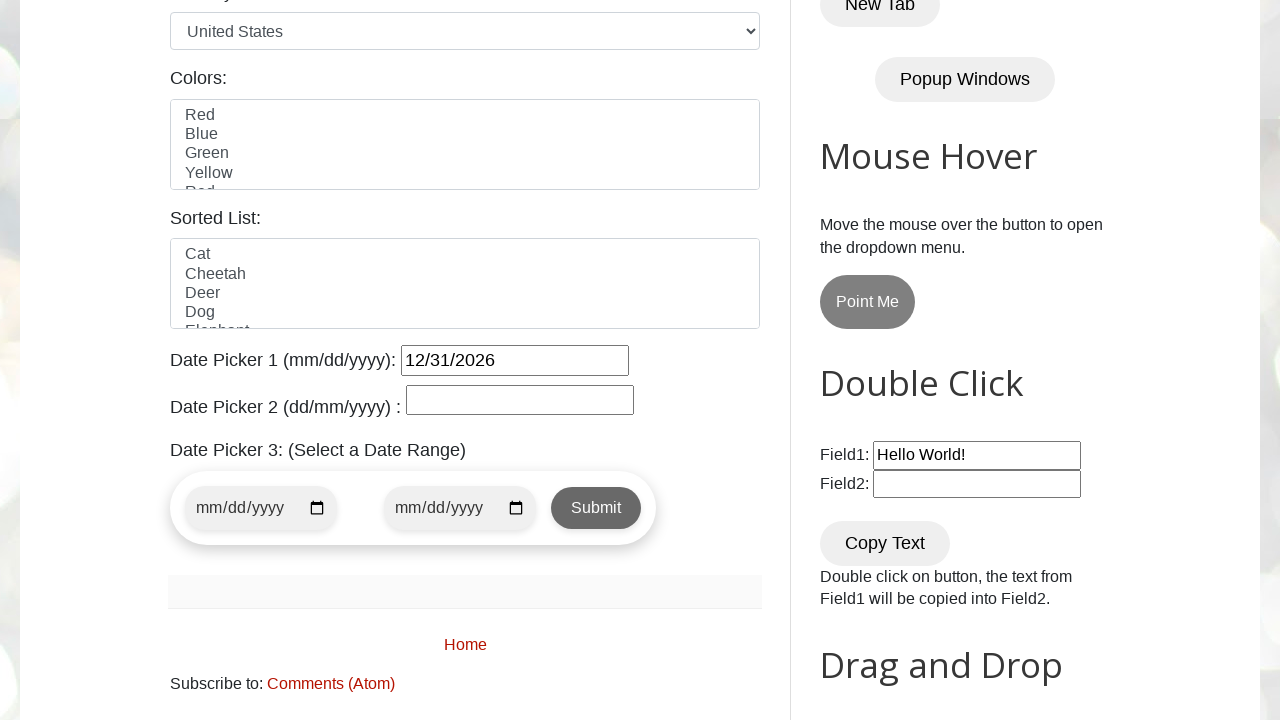

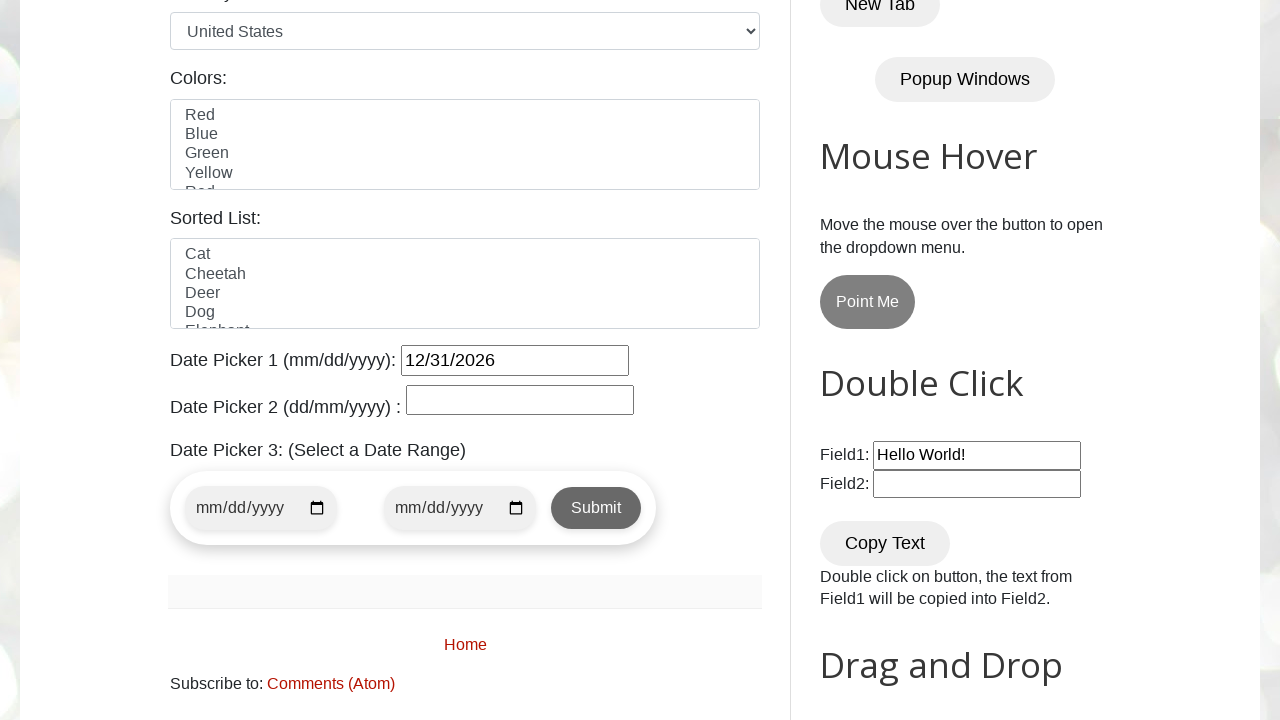